Tests dynamic loading by clicking Start button, waiting 7 seconds, then verifying the loaded text

Starting URL: https://automationfc.github.io/dynamic-loading/

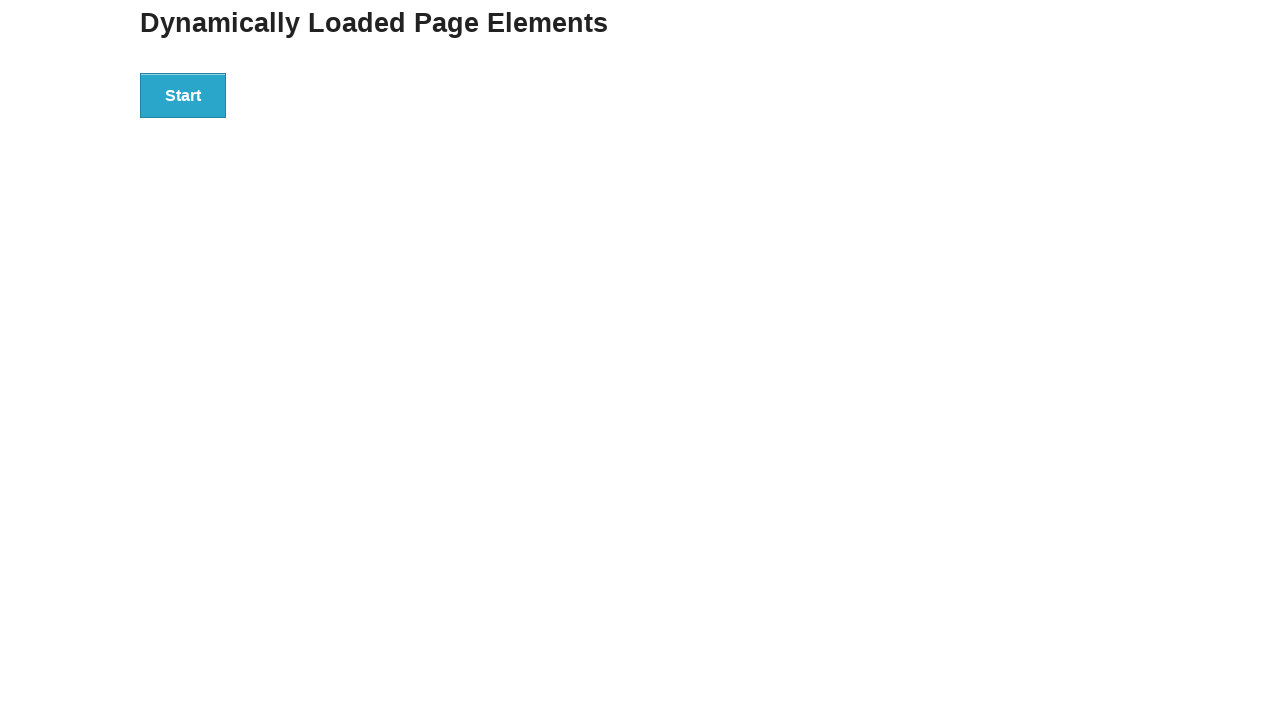

Clicked Start button to trigger dynamic loading at (183, 95) on xpath=//button[text()='Start']
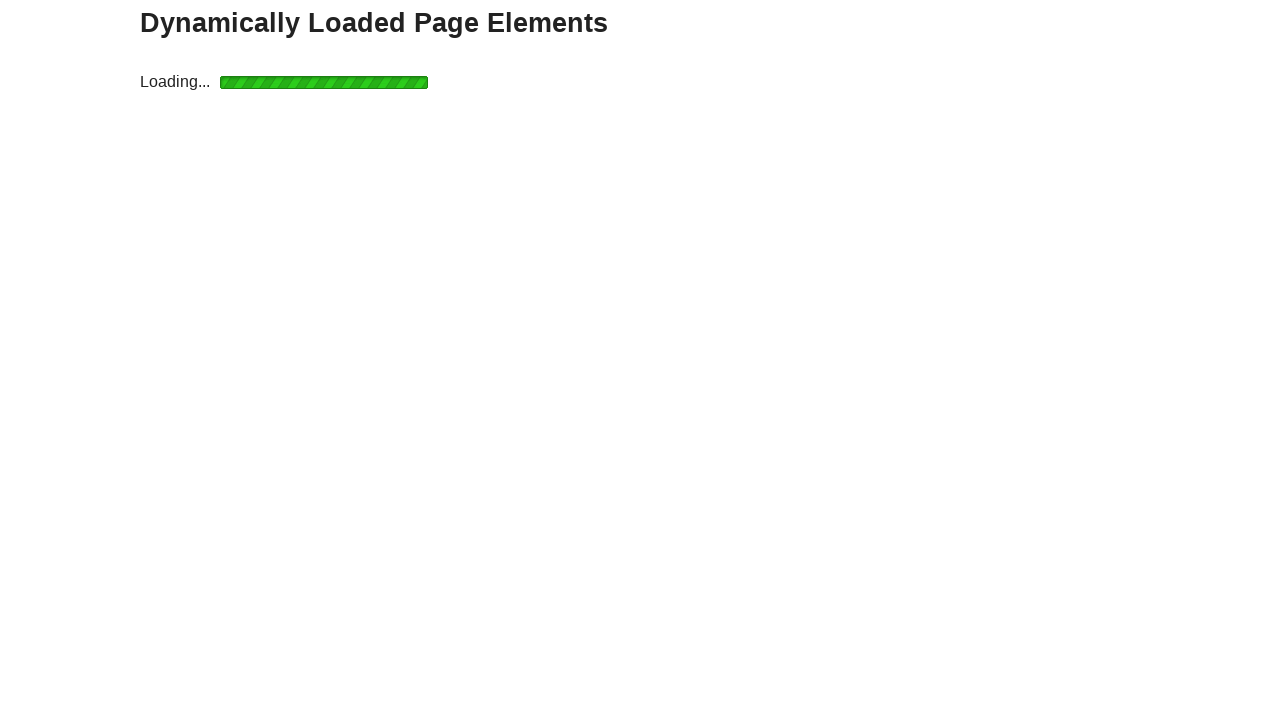

Waited 7 seconds for dynamic content to load
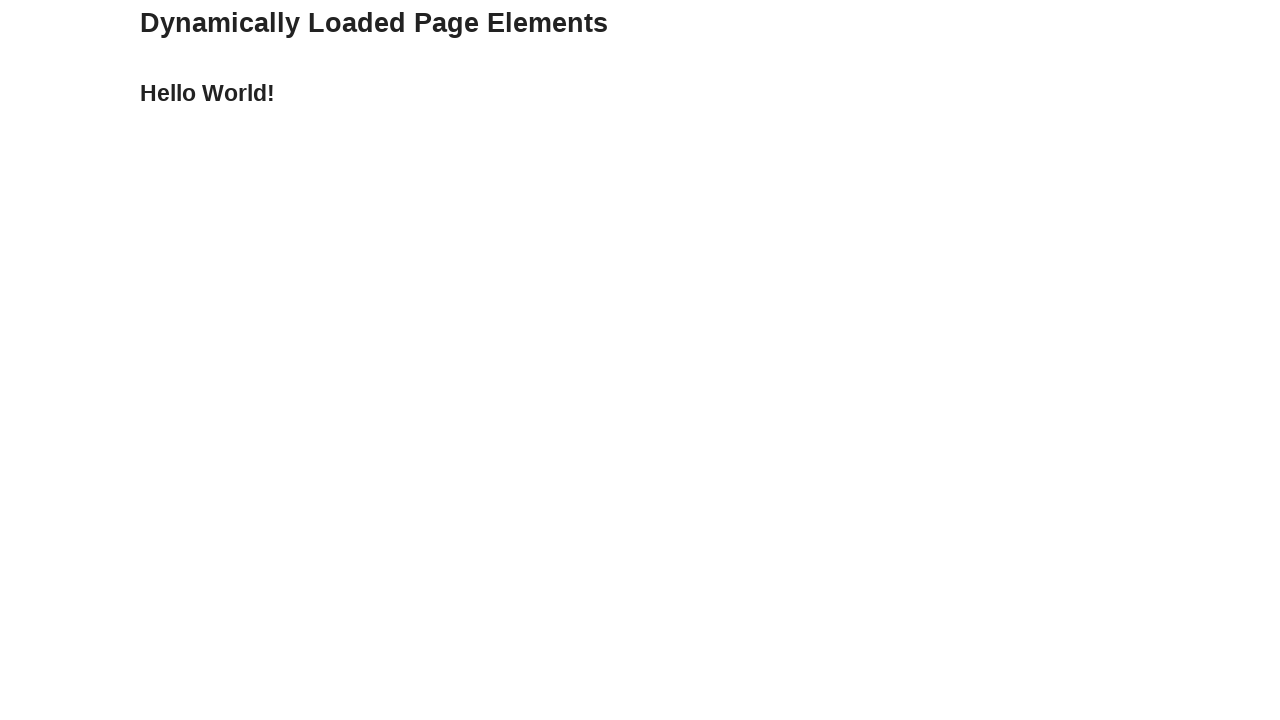

Verified that loaded text displays 'Hello World!'
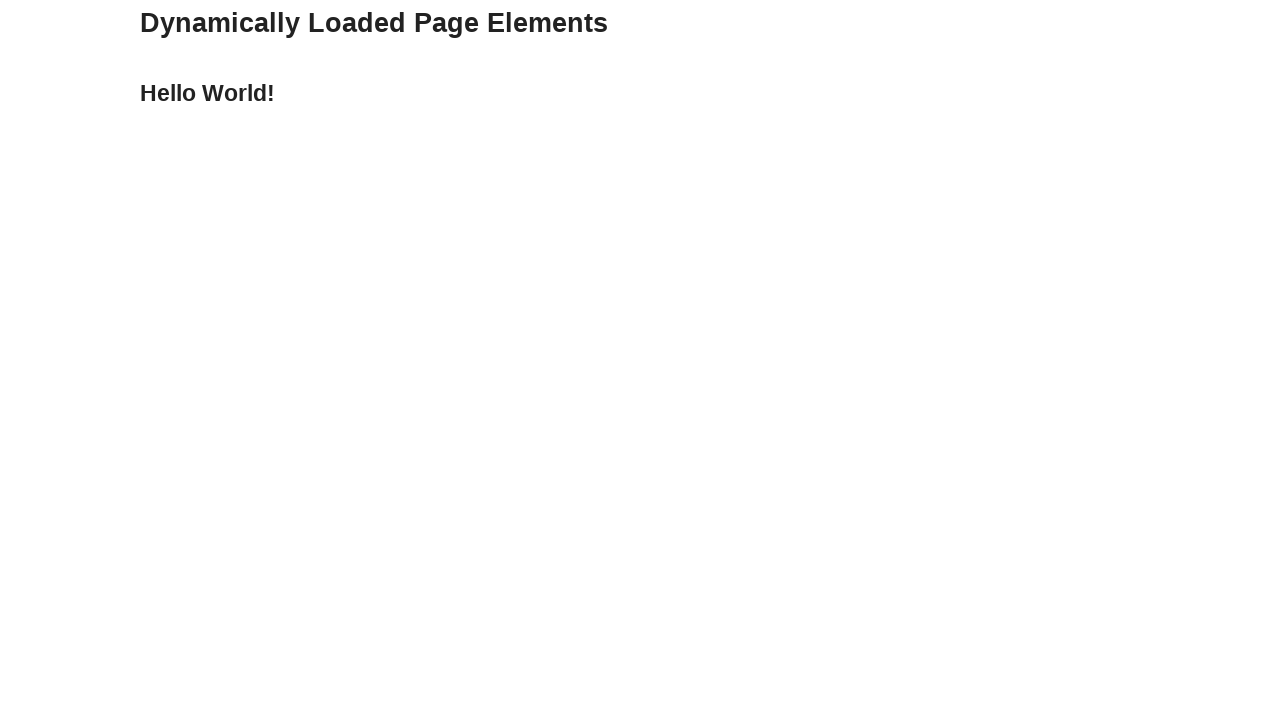

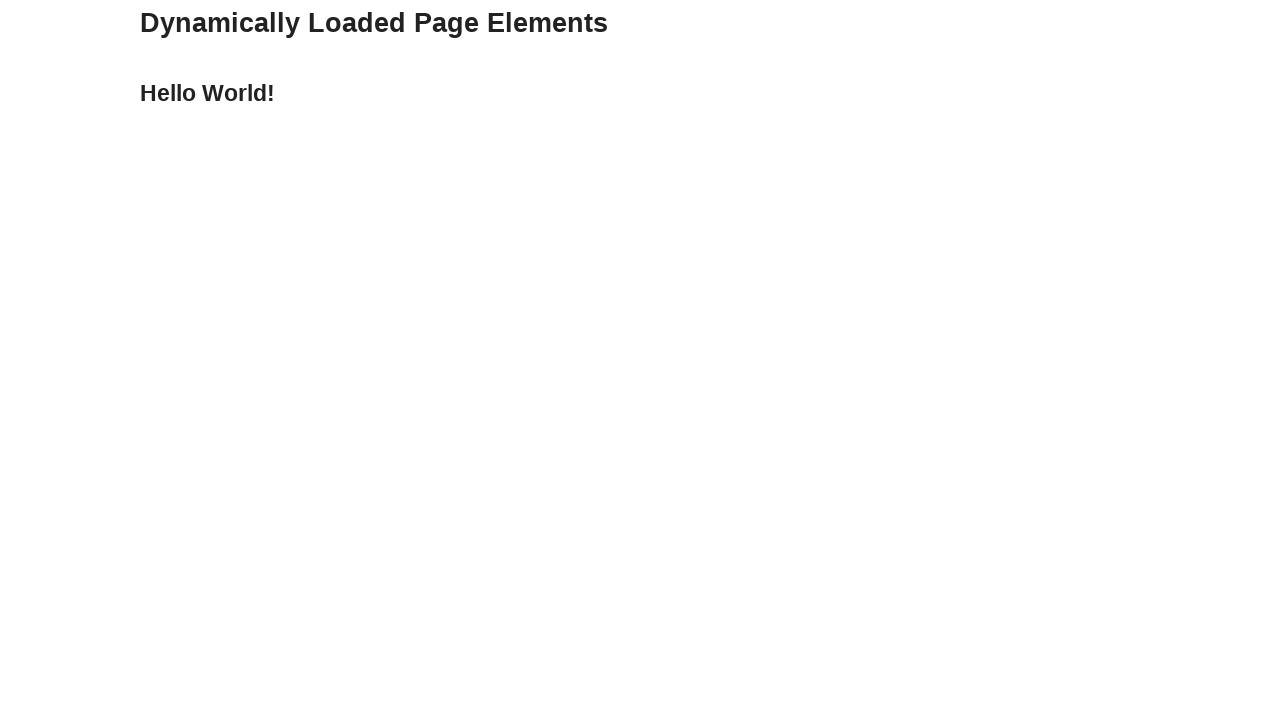